Tests filtering to display only active (uncompleted) items

Starting URL: https://demo.playwright.dev/todomvc

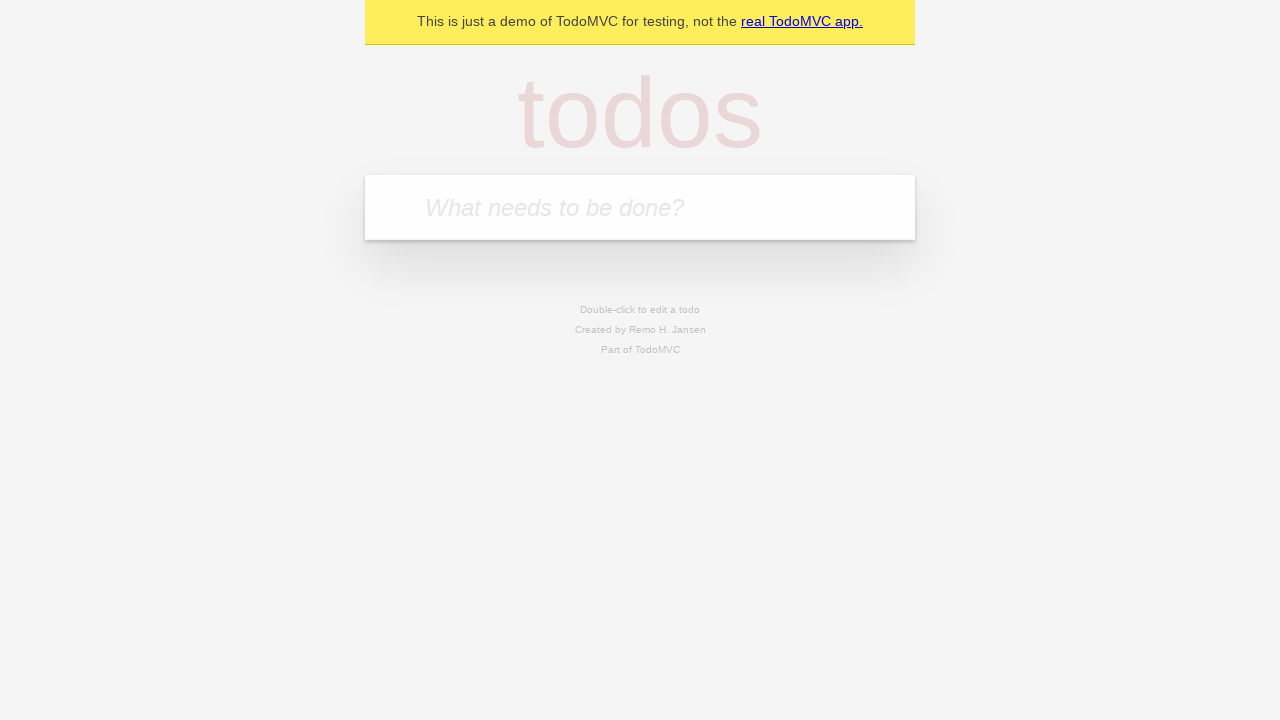

Filled todo input with 'buy some cheese' on internal:attr=[placeholder="What needs to be done?"i]
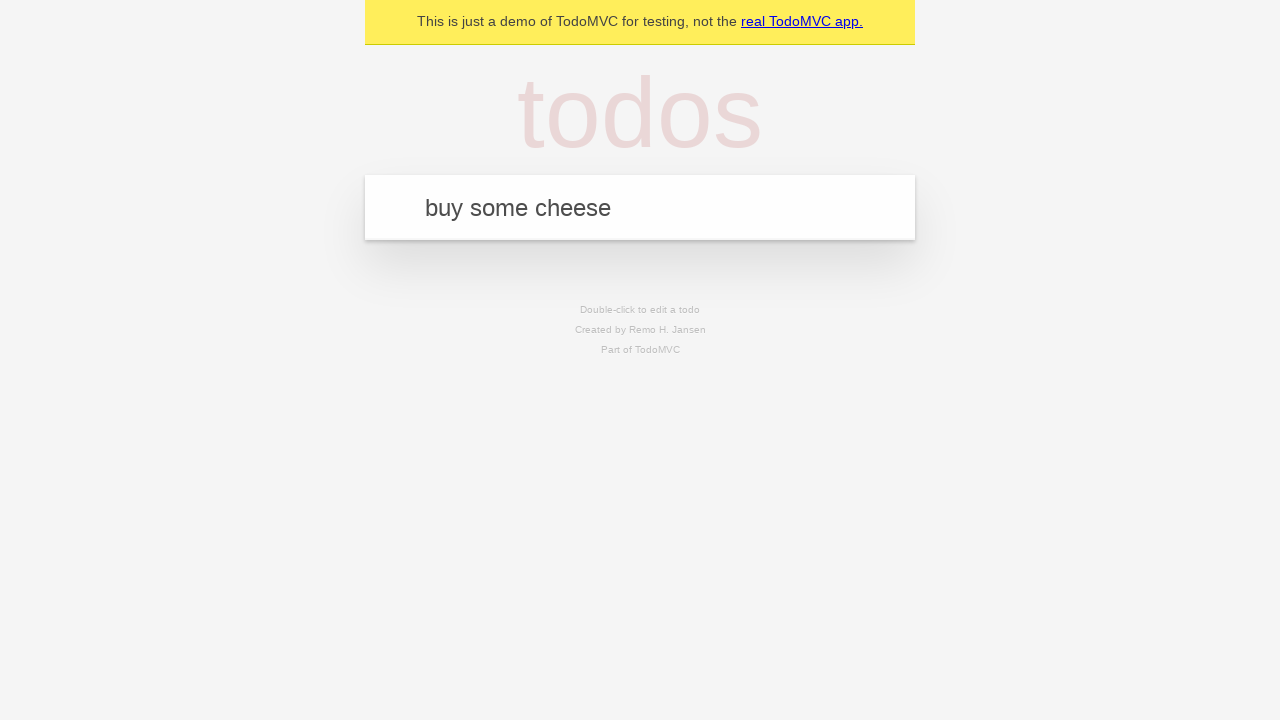

Pressed Enter to create first todo on internal:attr=[placeholder="What needs to be done?"i]
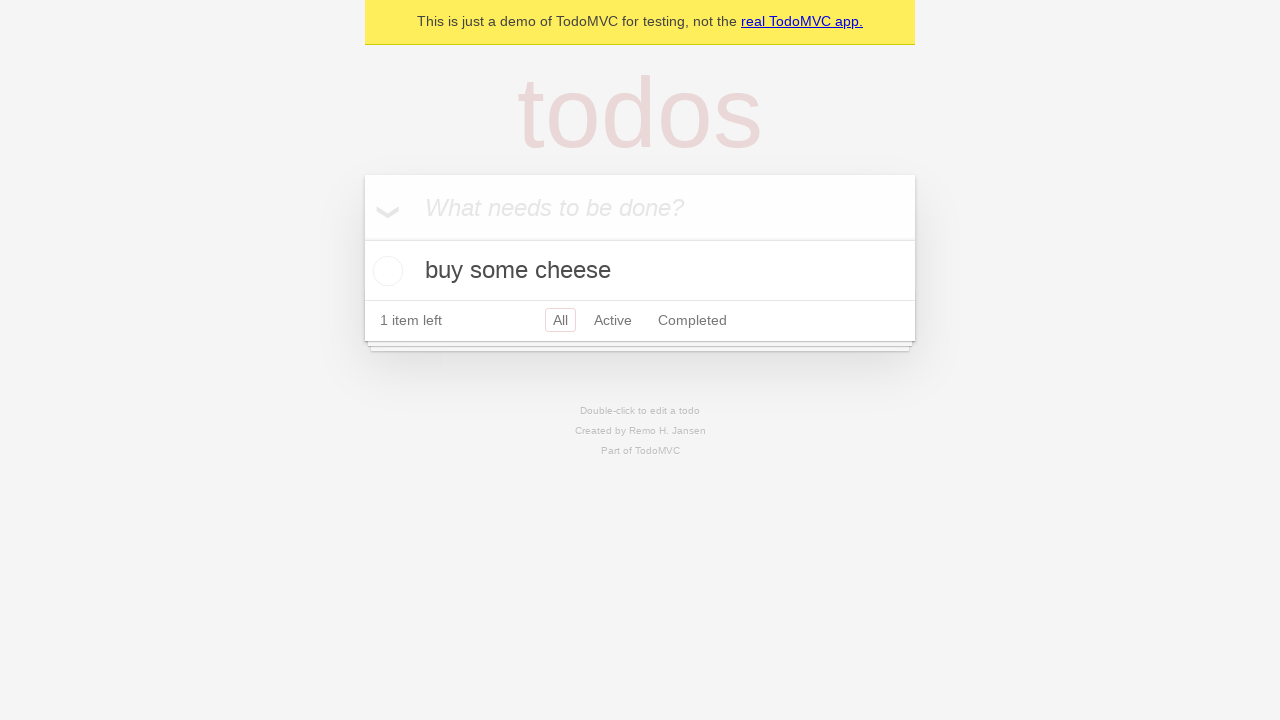

Filled todo input with 'feed the cat' on internal:attr=[placeholder="What needs to be done?"i]
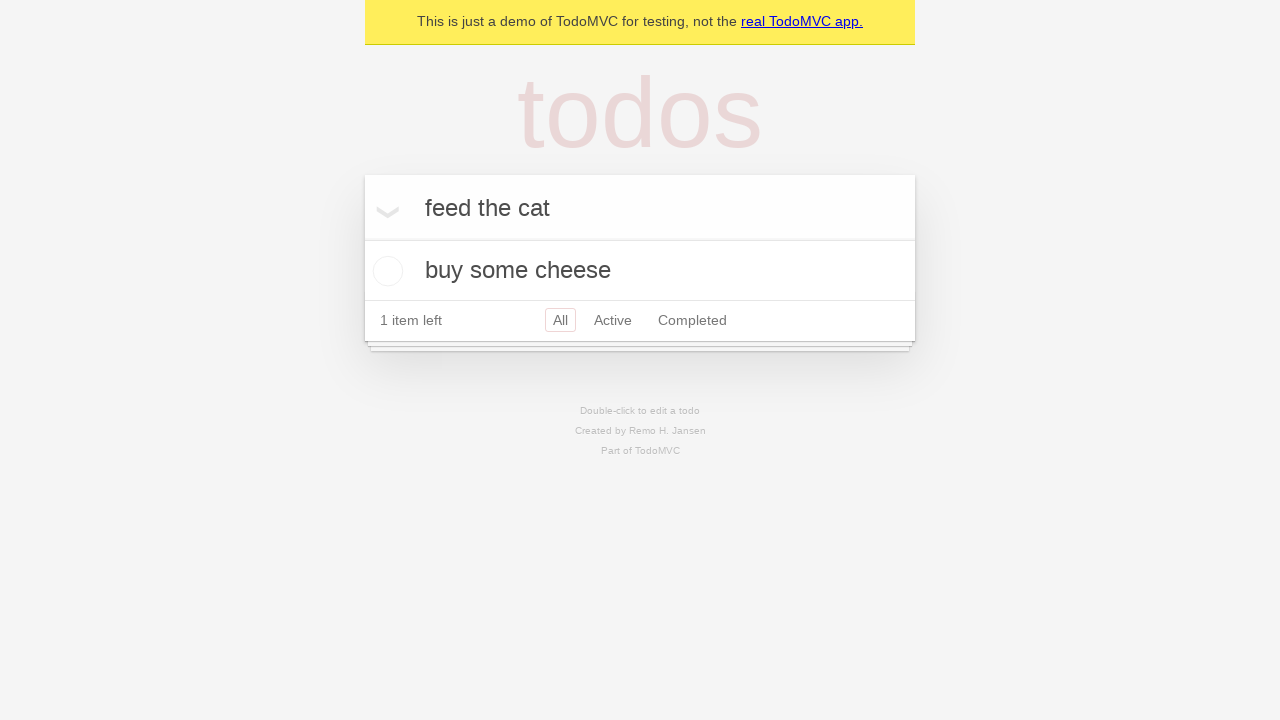

Pressed Enter to create second todo on internal:attr=[placeholder="What needs to be done?"i]
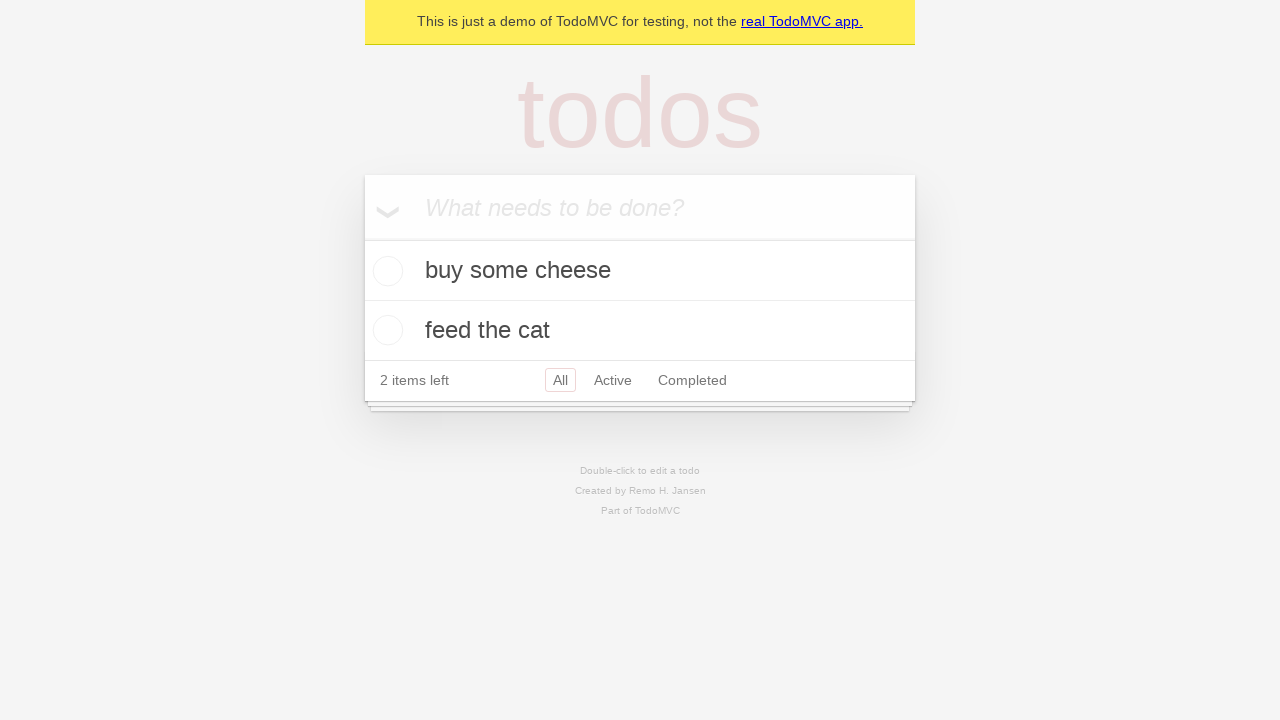

Filled todo input with 'book a doctors appointment' on internal:attr=[placeholder="What needs to be done?"i]
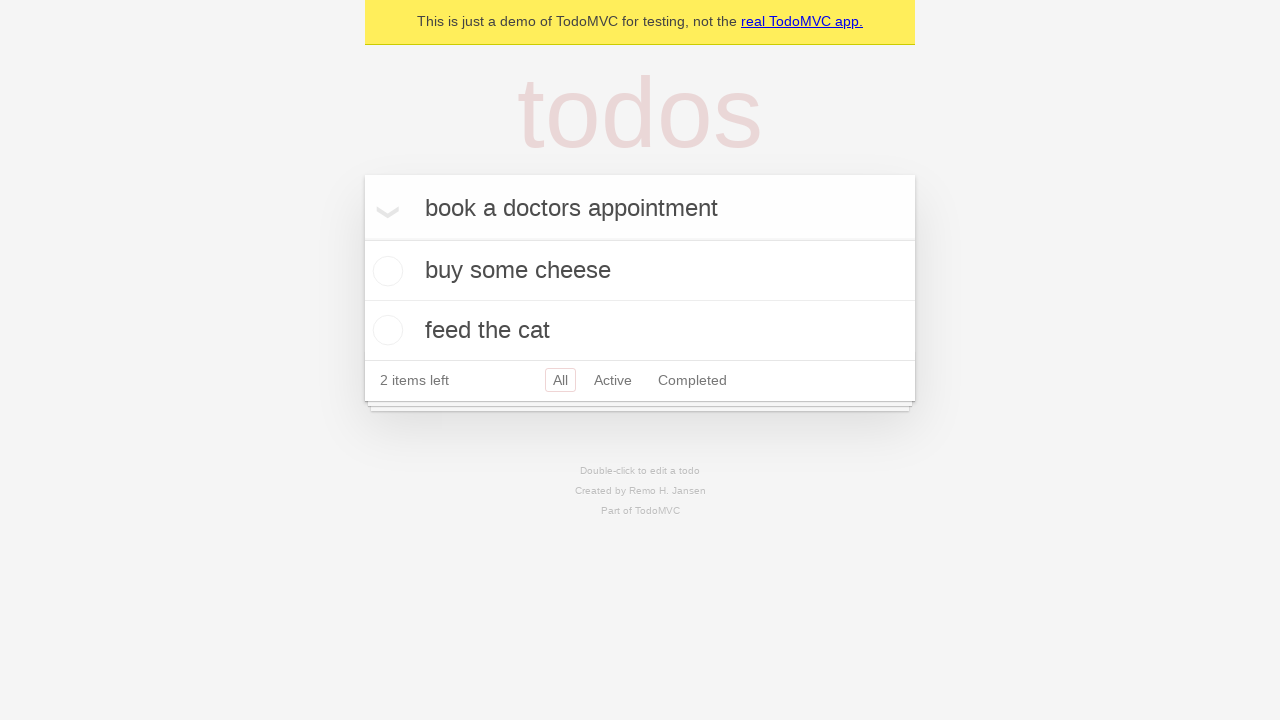

Pressed Enter to create third todo on internal:attr=[placeholder="What needs to be done?"i]
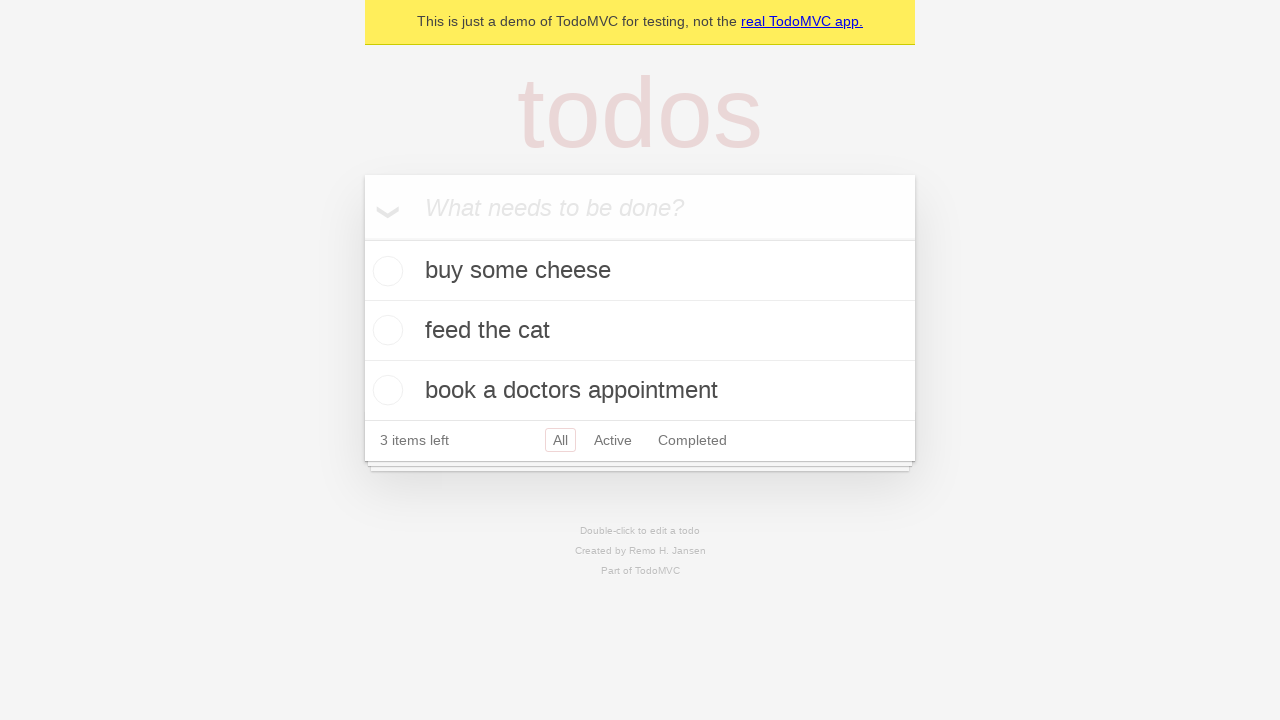

Waited for all three todos to be created
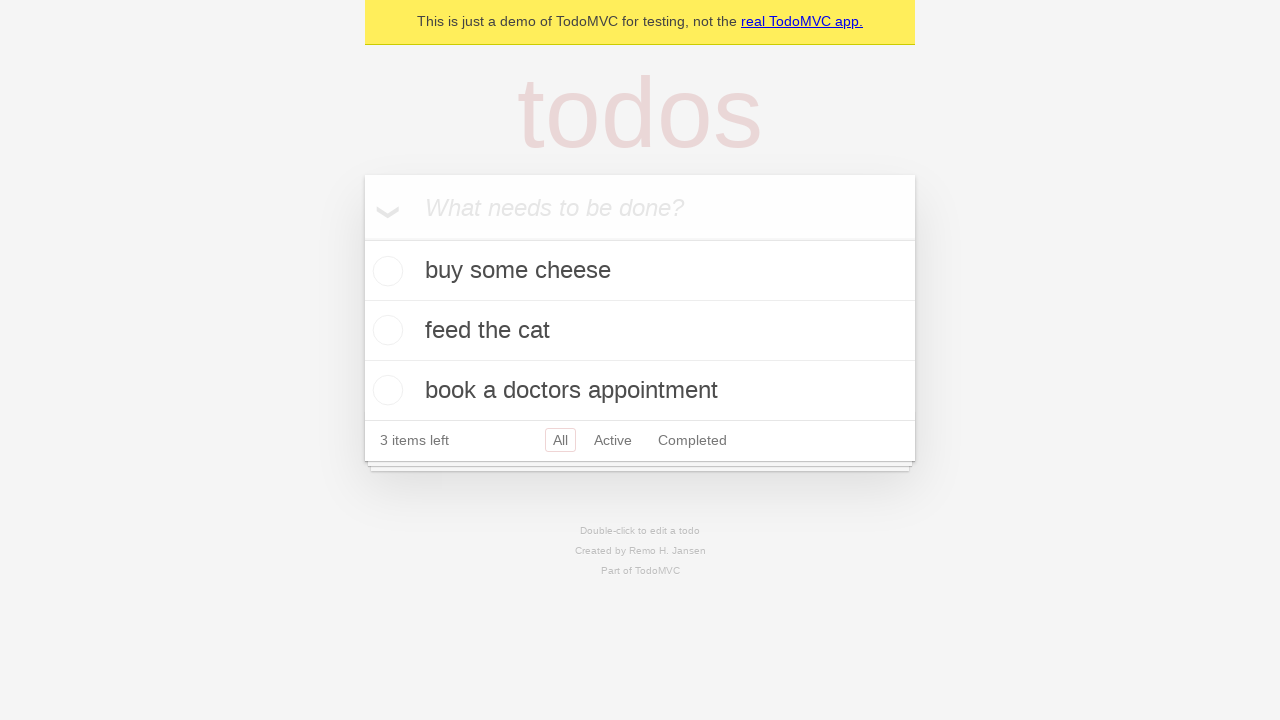

Checked the second todo item to mark it as completed at (385, 330) on internal:testid=[data-testid="todo-item"s] >> nth=1 >> internal:role=checkbox
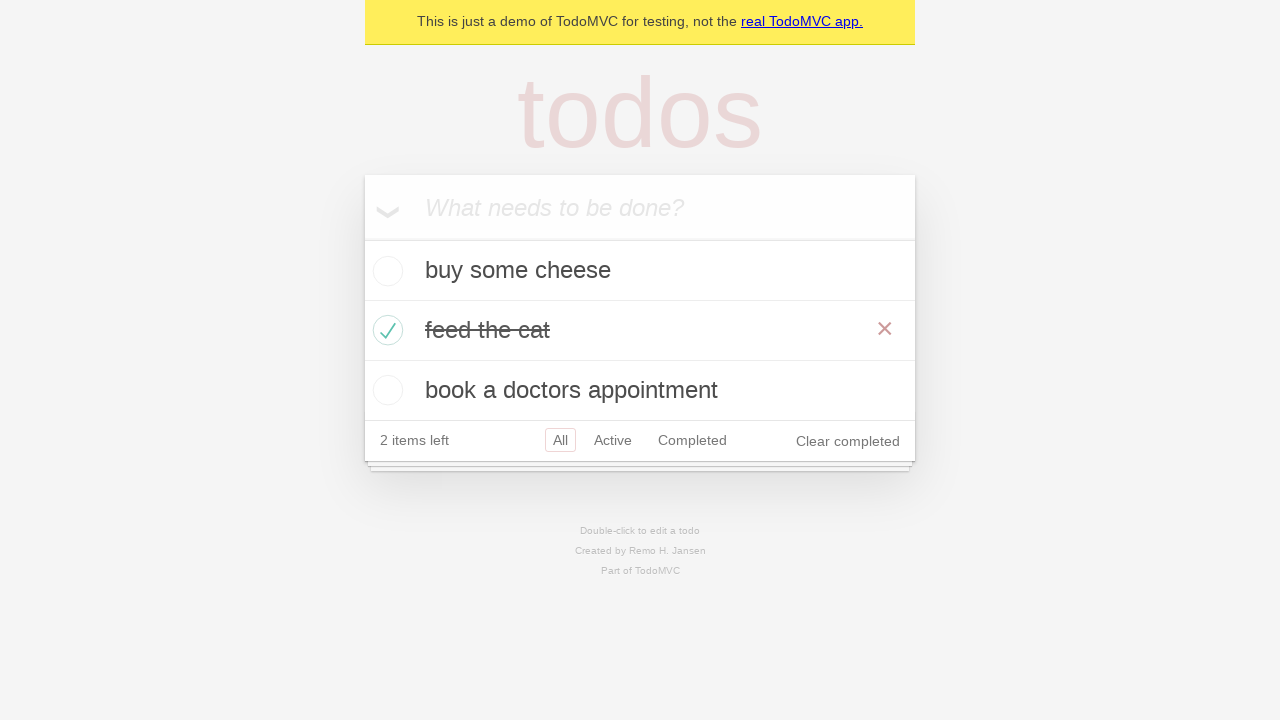

Clicked Active filter to display only uncompleted items at (613, 440) on internal:role=link[name="Active"i]
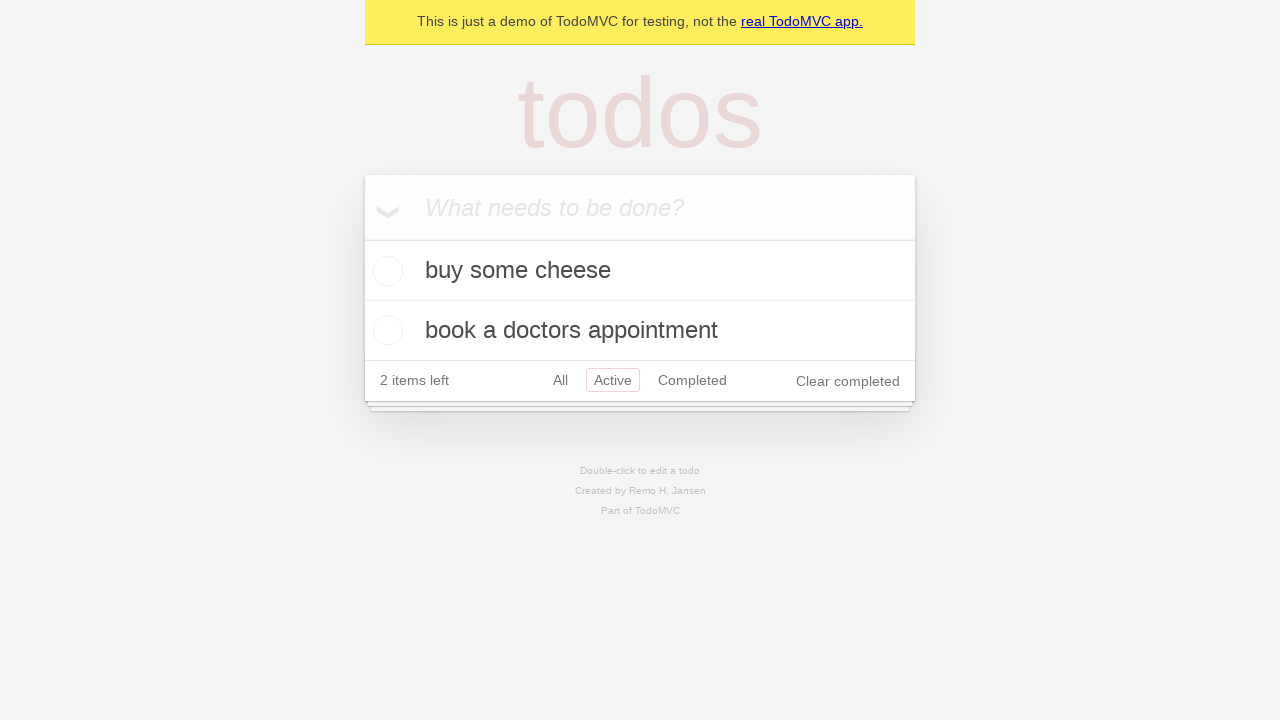

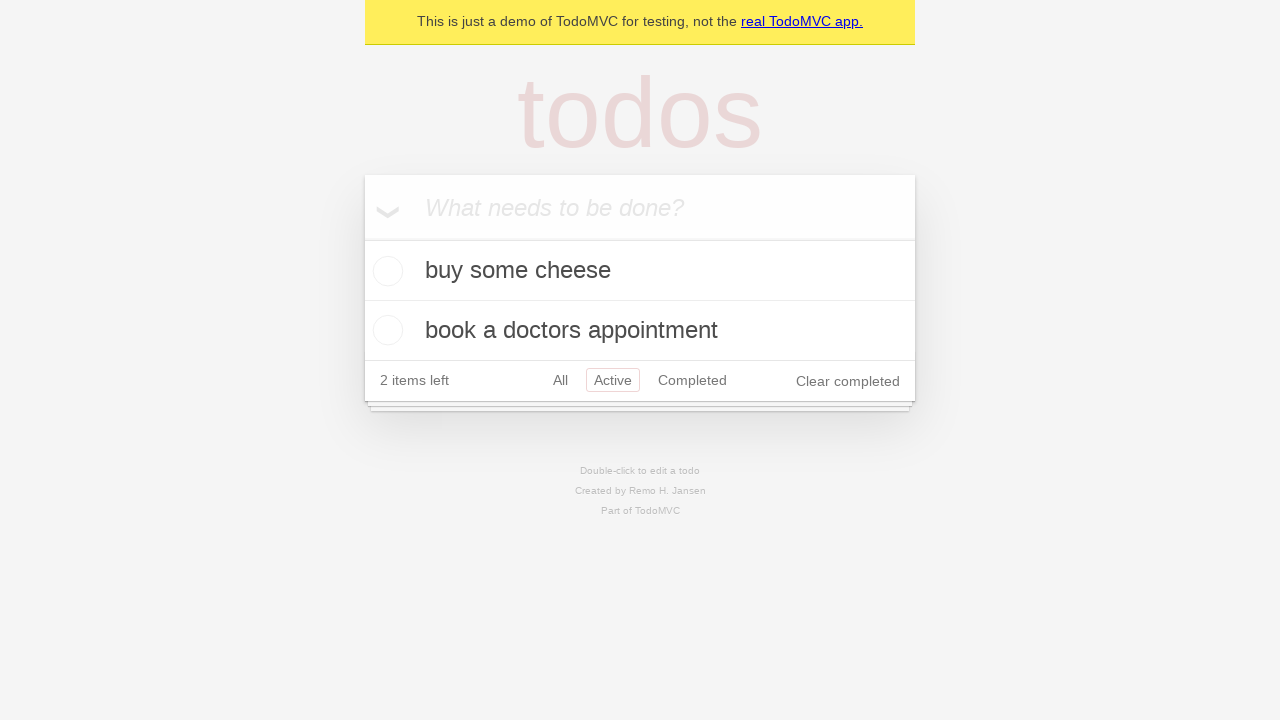